Tests finding and clicking a link by its text (a calculated number), then fills out a registration/contact form with first name, last name, city, and country fields and submits it.

Starting URL: http://suninjuly.github.io/find_link_text

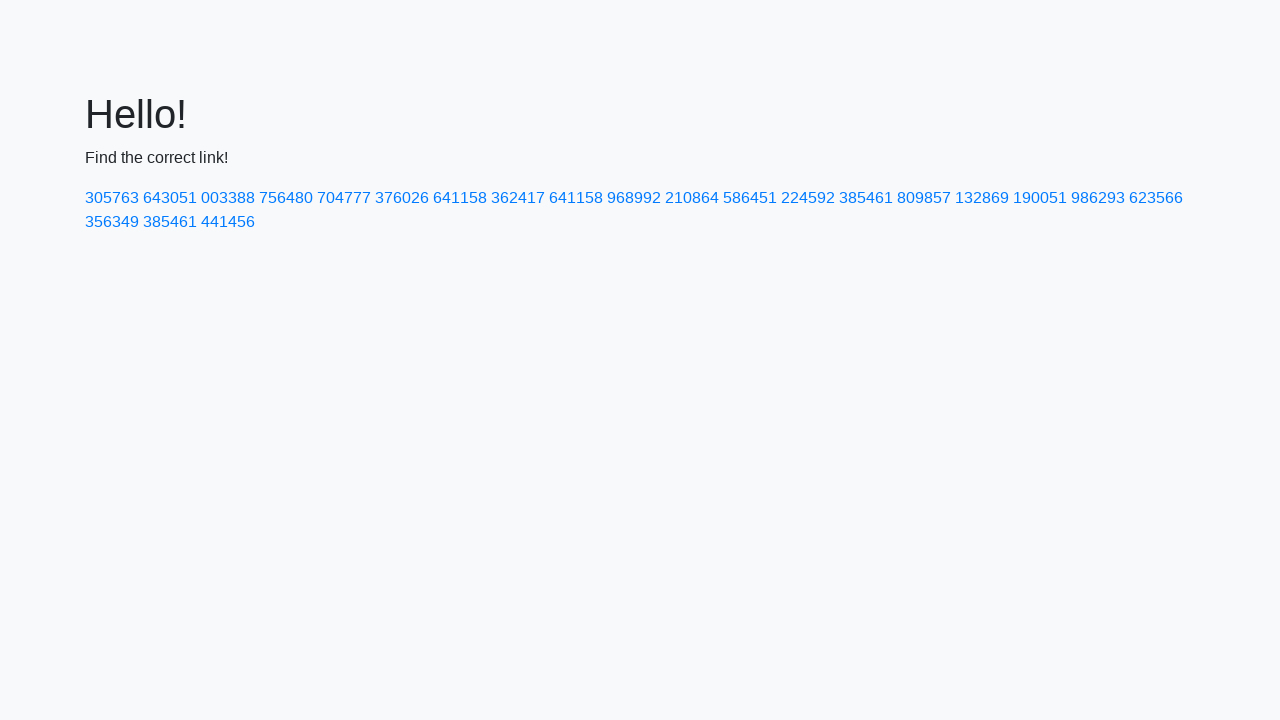

Clicked link with calculated text '224592' at (808, 198) on text=224592
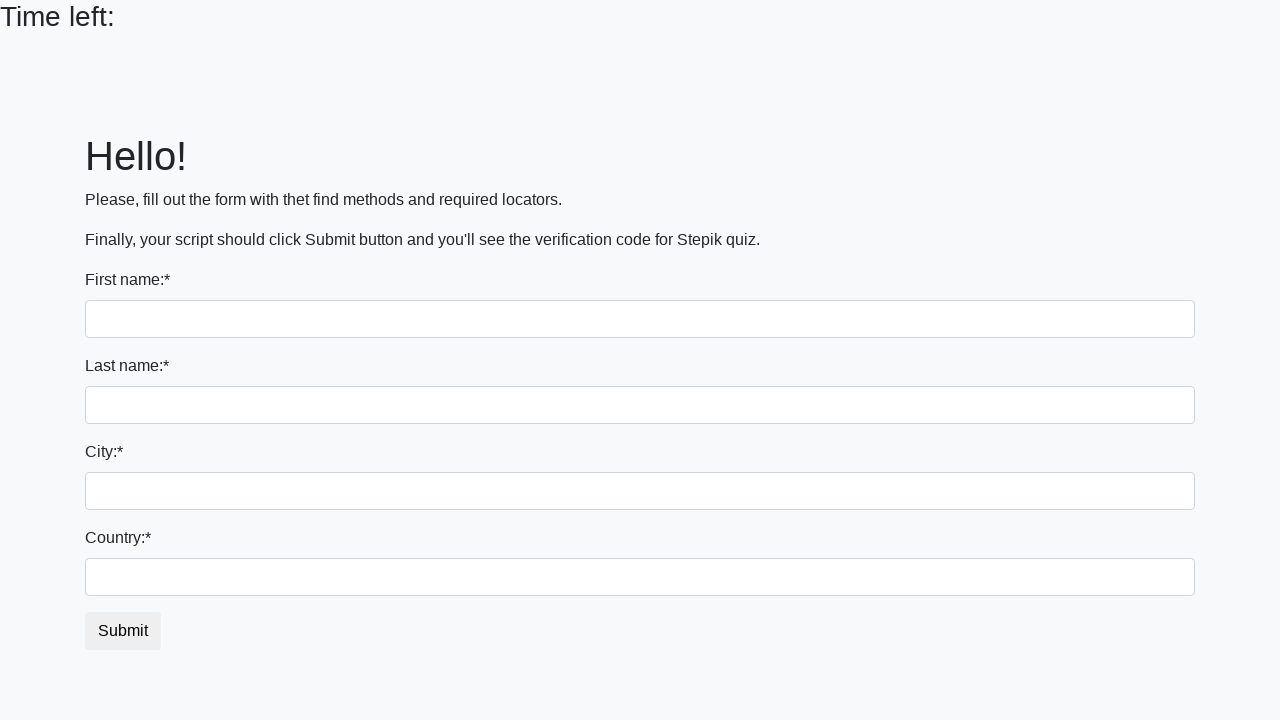

Filled first name field with 'Ivan' on input[name='first_name']
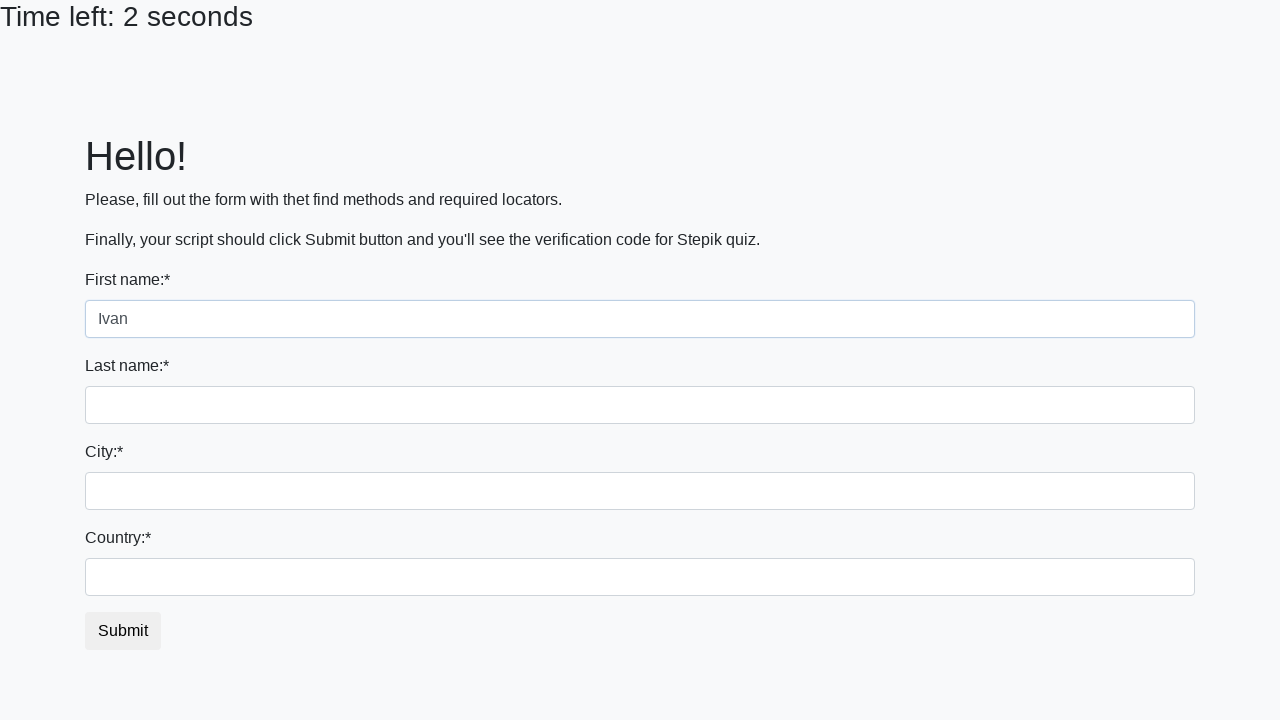

Filled last name field with 'Petrov' on input[name='last_name']
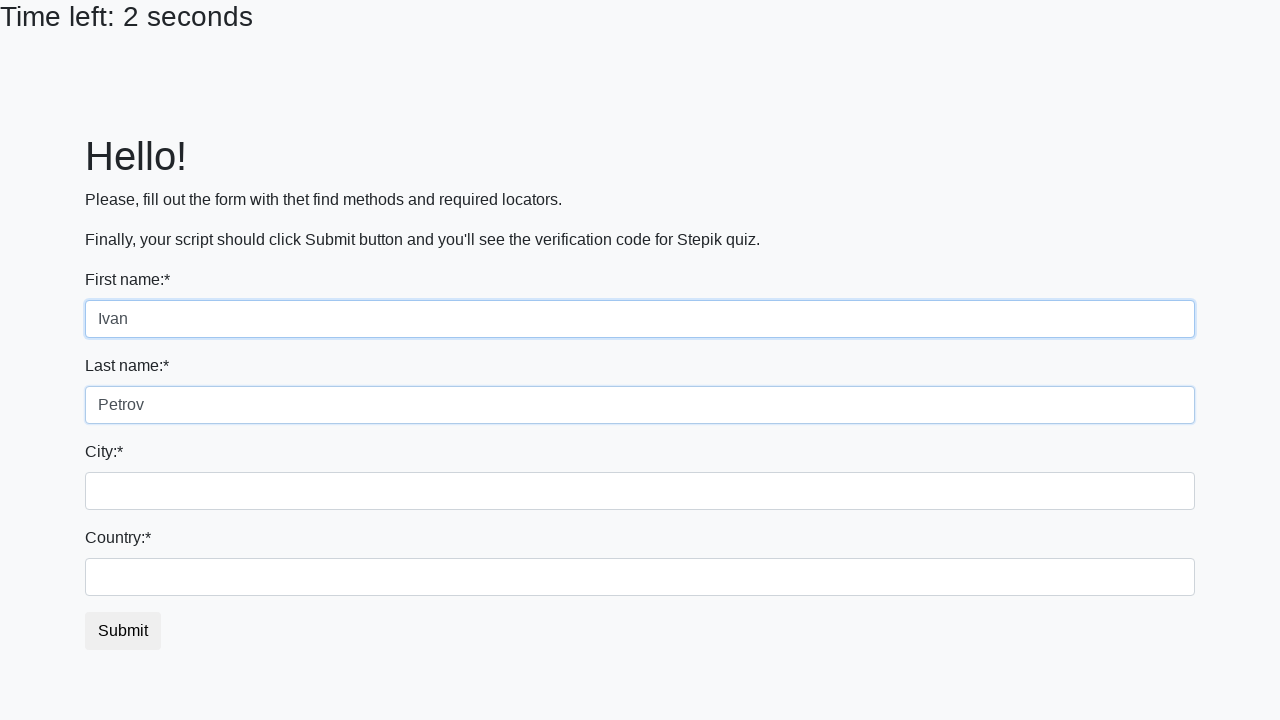

Filled city field with 'Smolensk' on .city
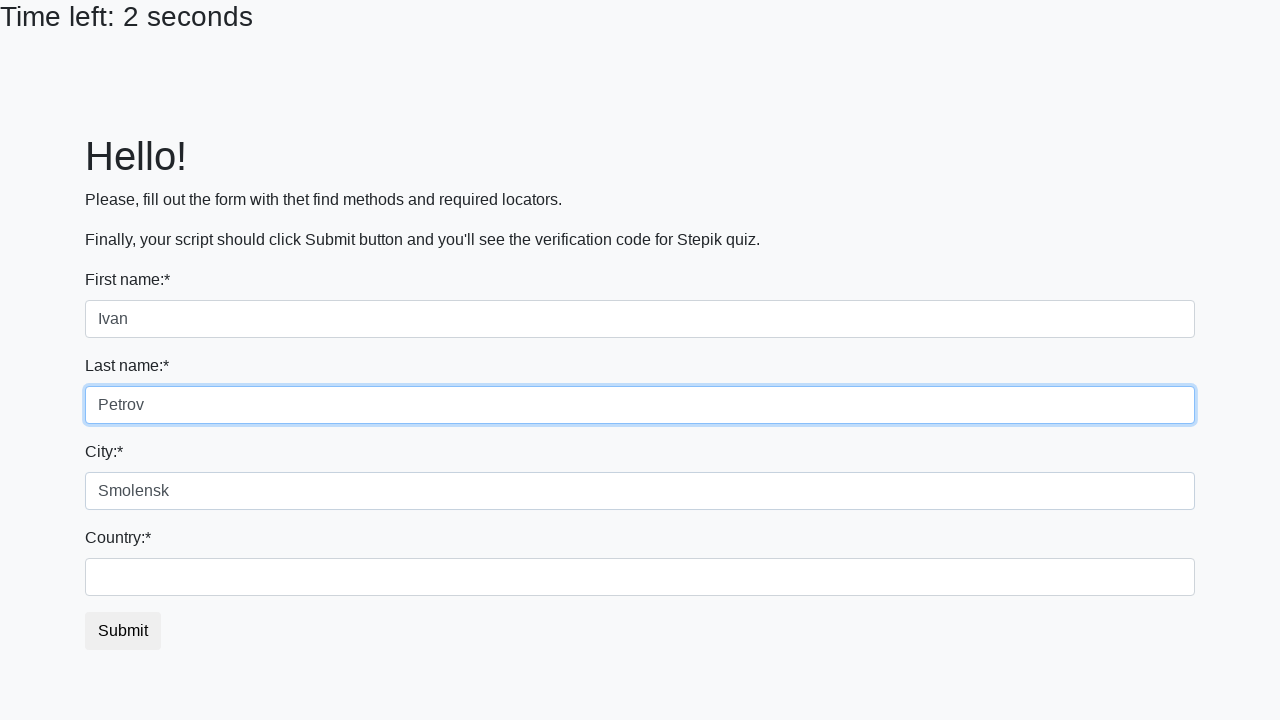

Filled country field with 'Russia' on #country
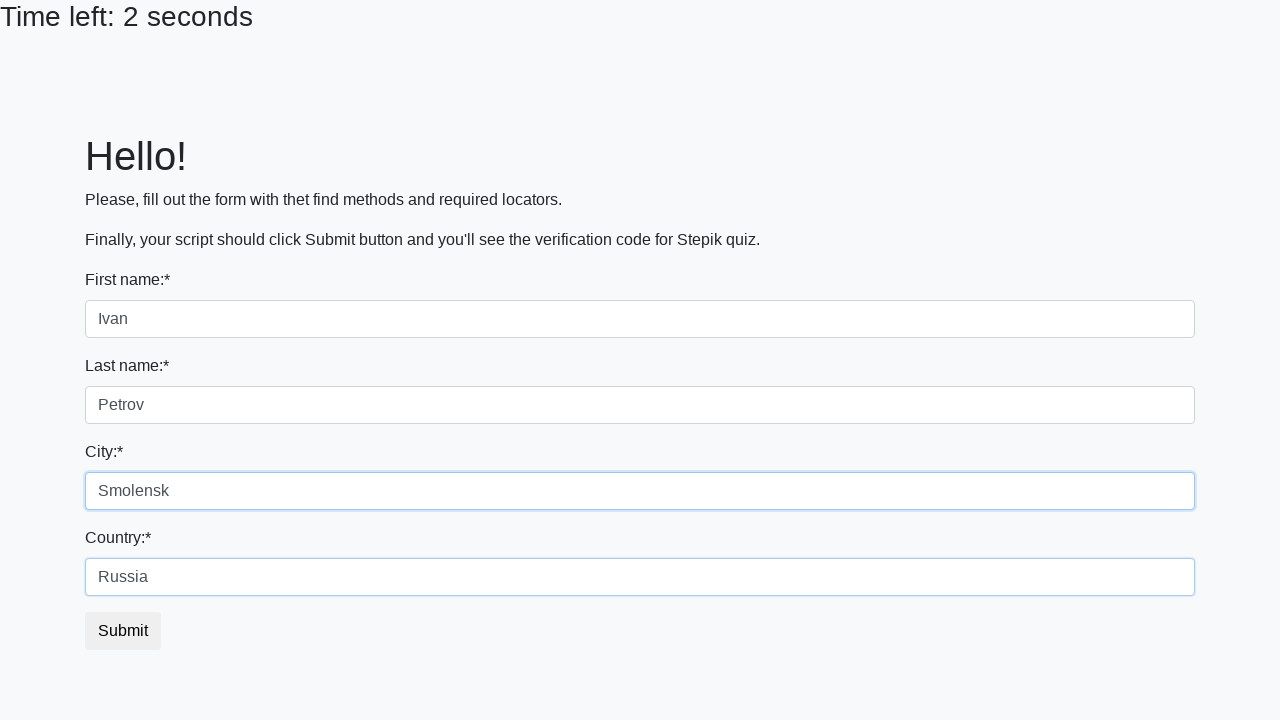

Clicked submit button to submit the form at (123, 631) on button.btn
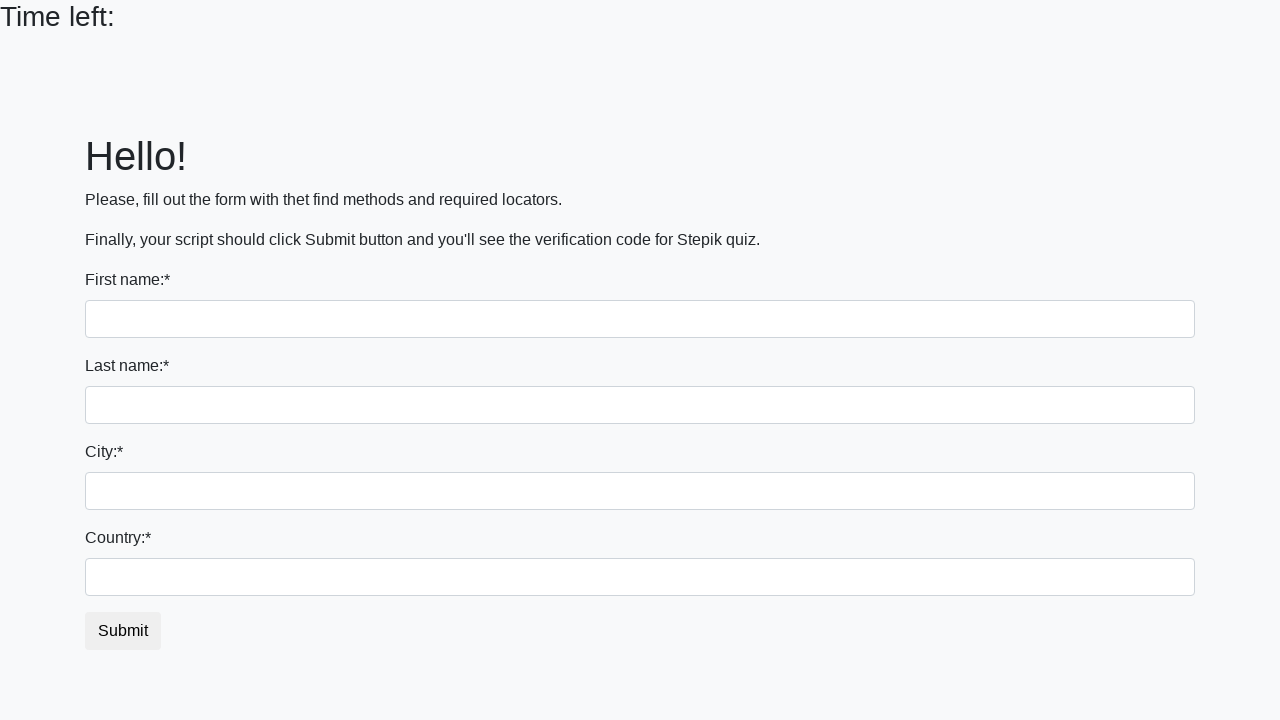

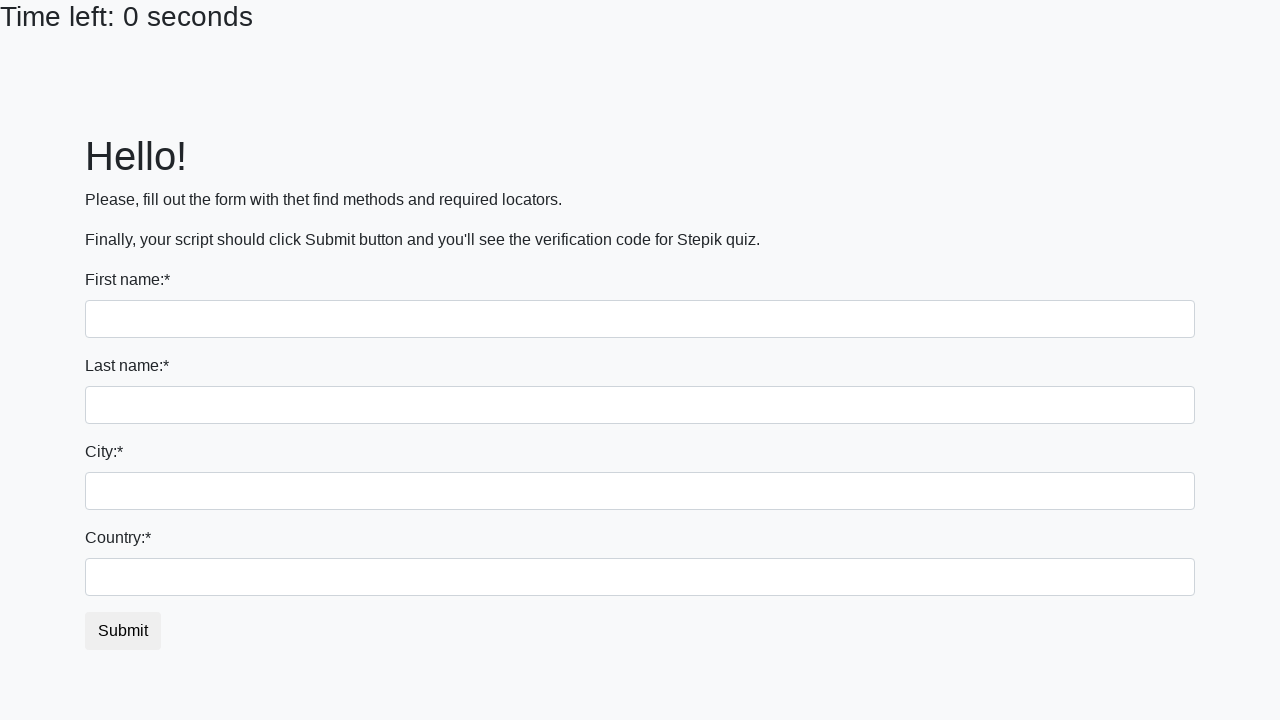